Tests a registration form by filling in first name, last name, and email fields, then submitting the form and verifying the success message.

Starting URL: https://suninjuly.github.io/registration1.html

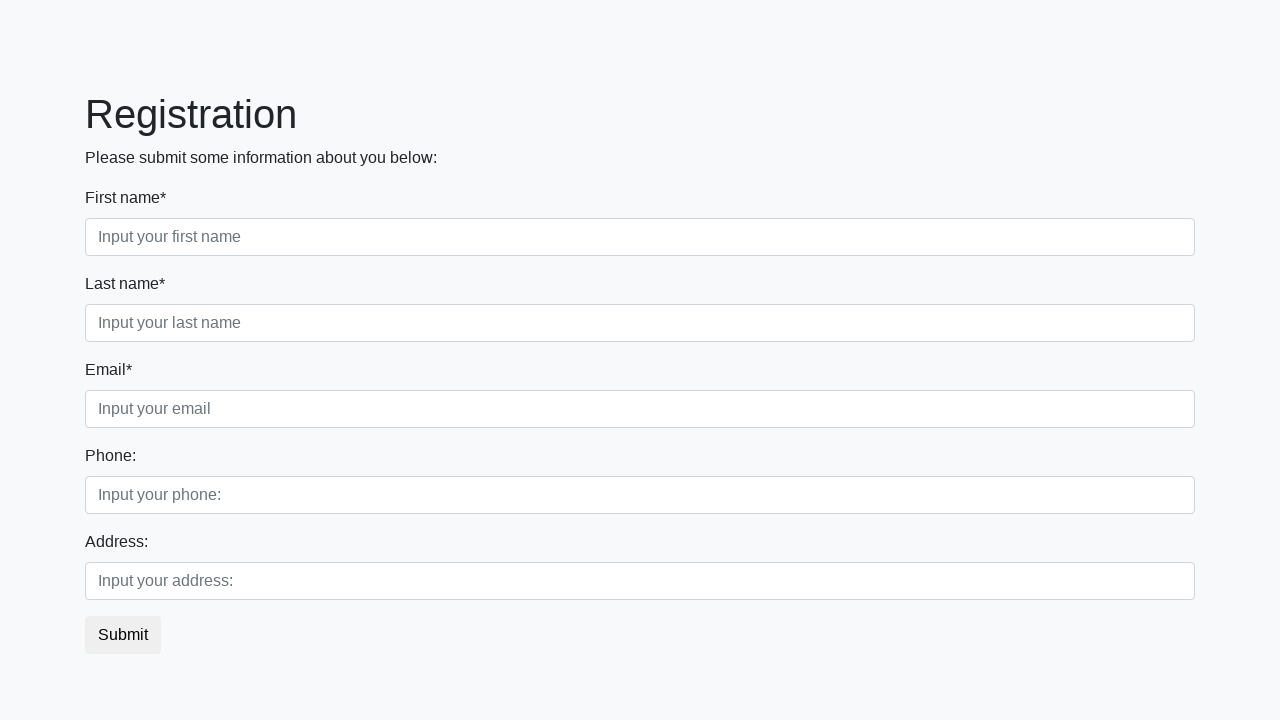

Filled first name field with 'Ivan' on .form-control.first
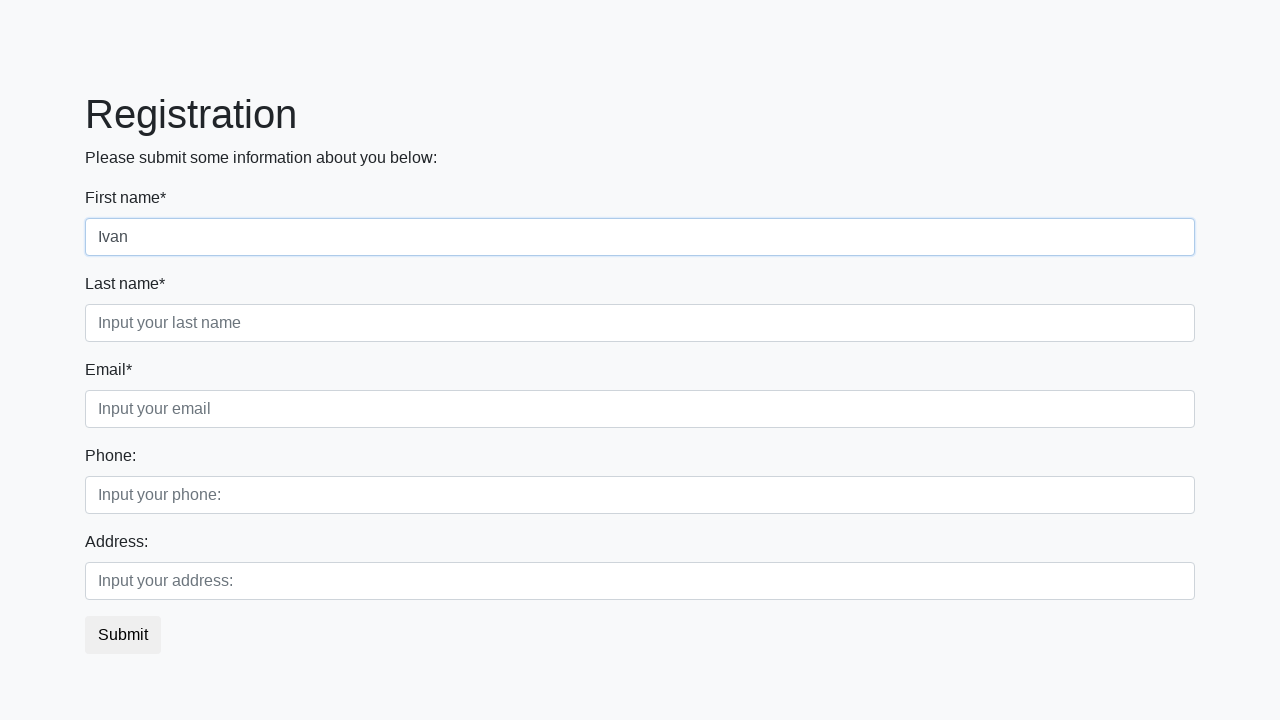

Filled last name field with 'Petrov' on .form-control.second
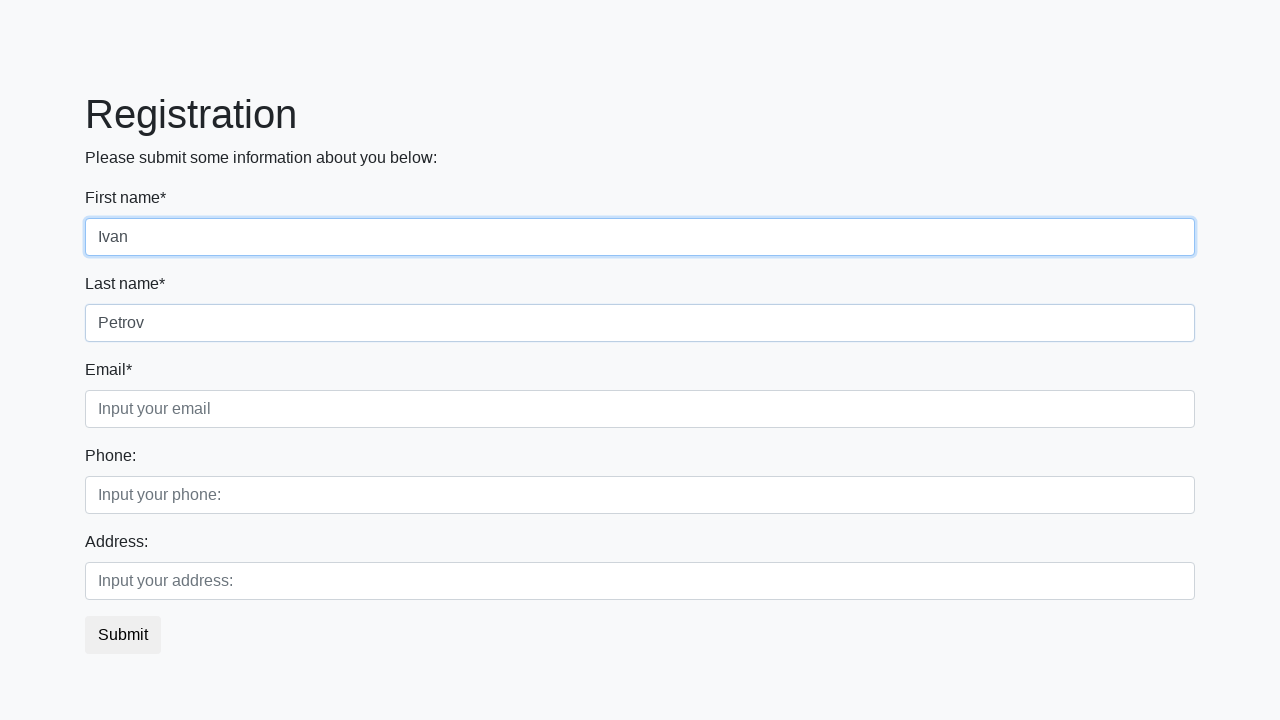

Filled email field with 'ivan@mail.ru' on .form-control.third
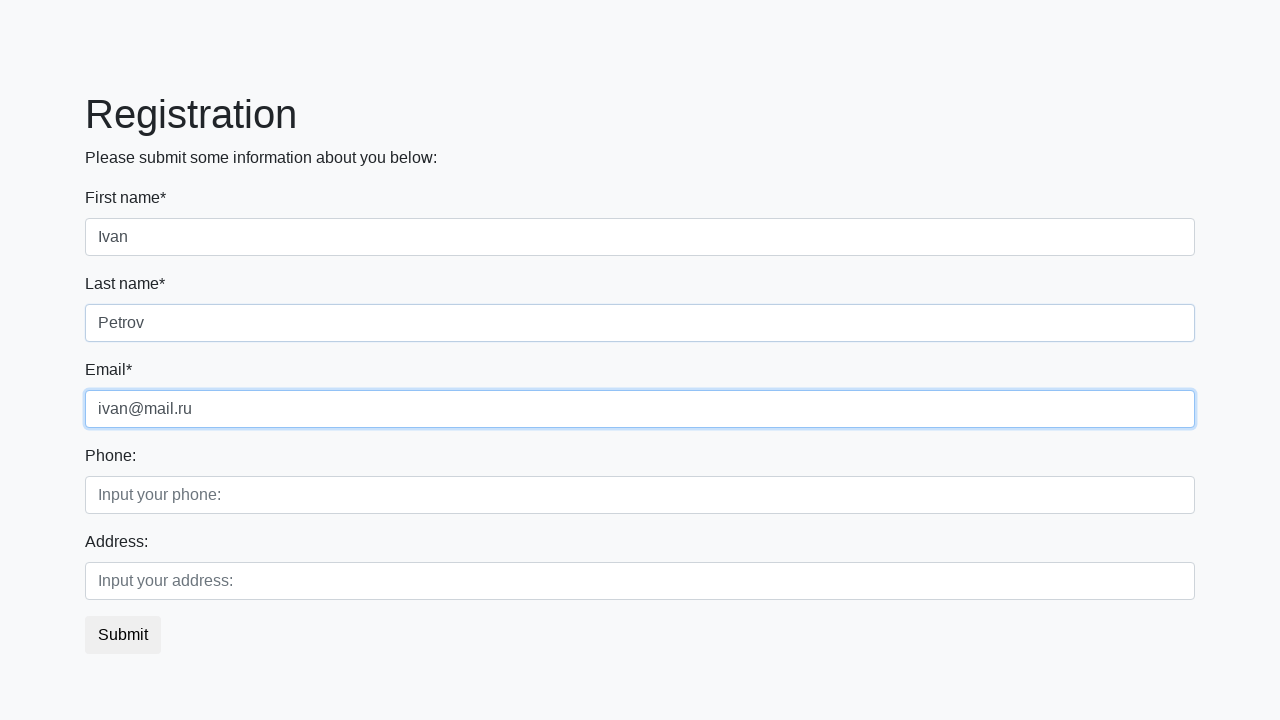

Clicked submit button to register at (123, 635) on button.btn
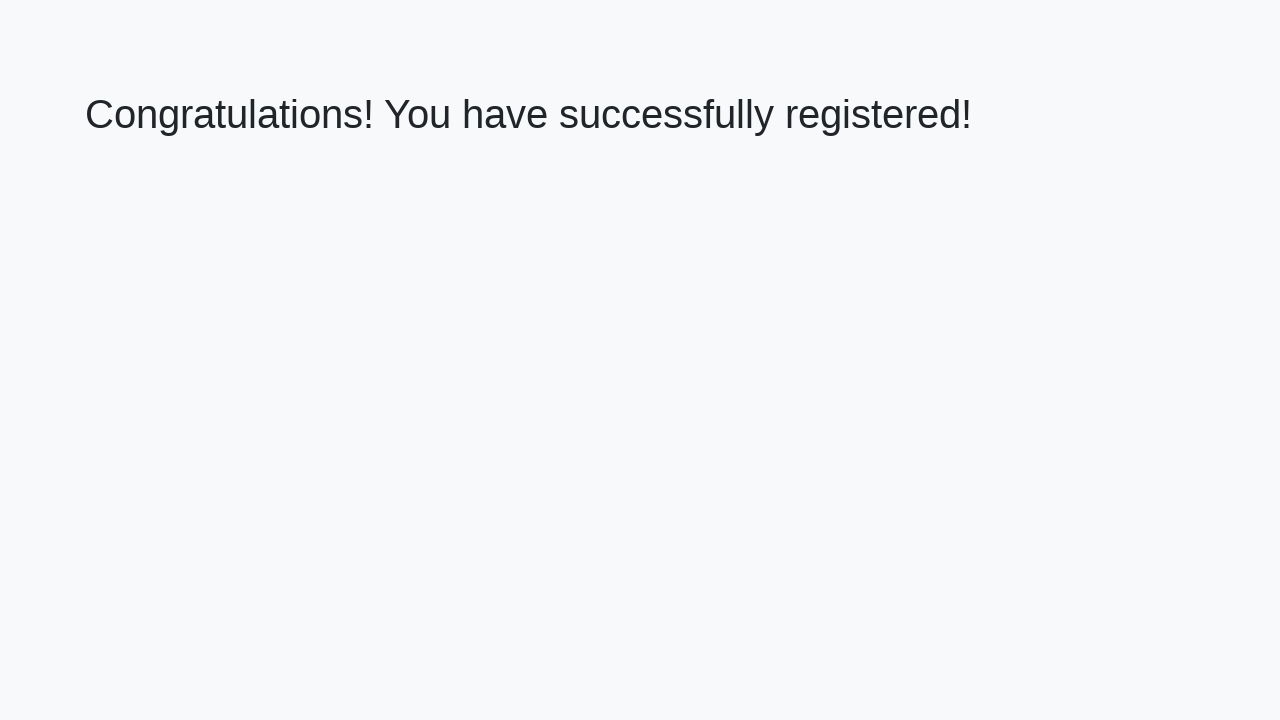

Success message appeared on page
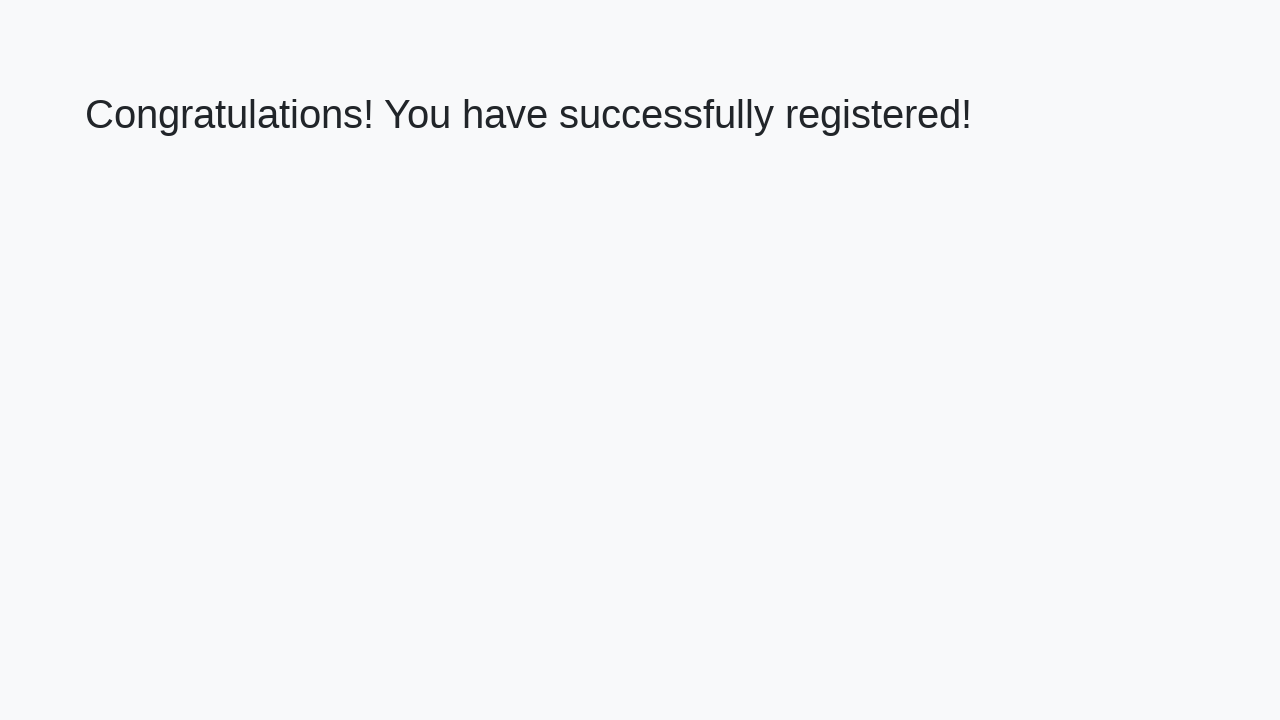

Retrieved success message text
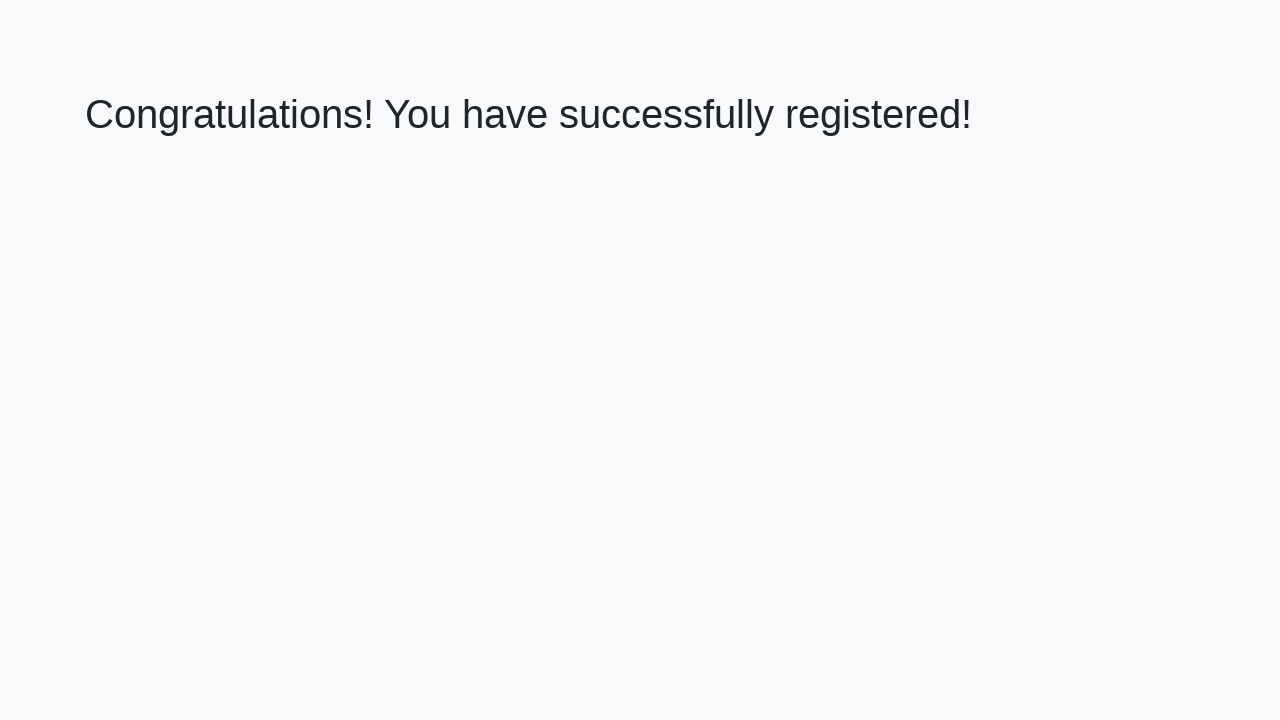

Verified success message matches expected text
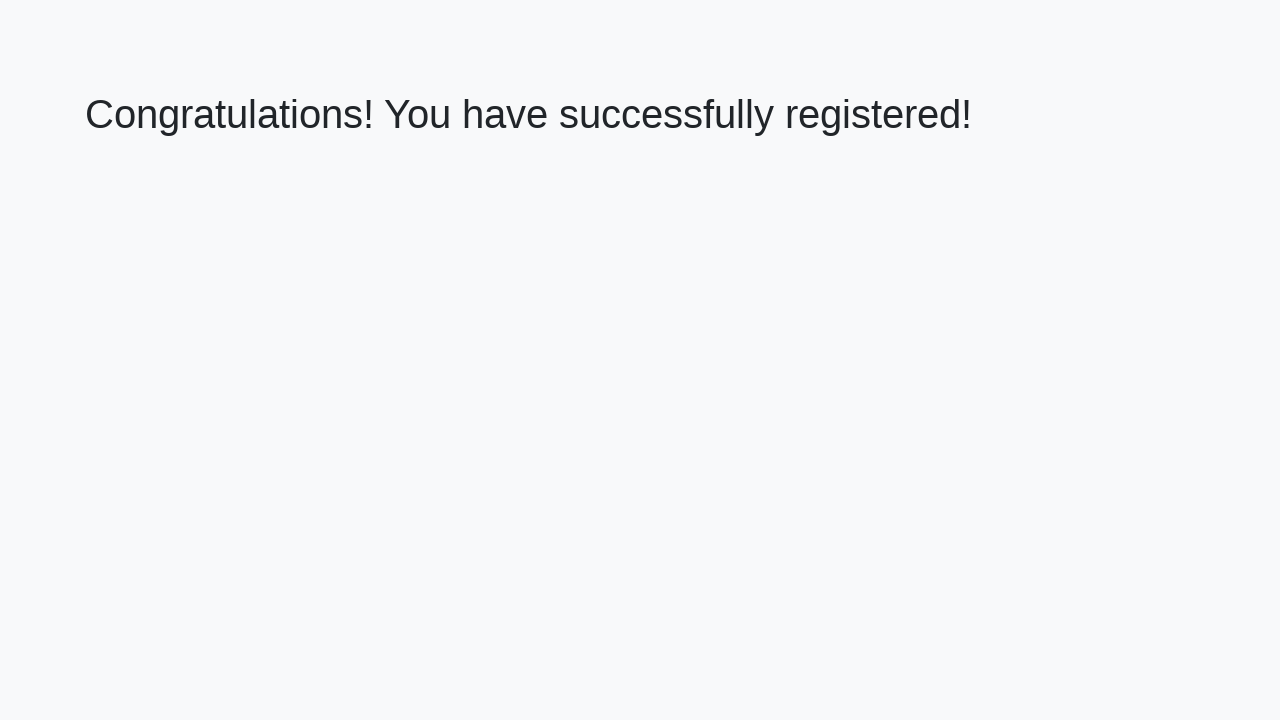

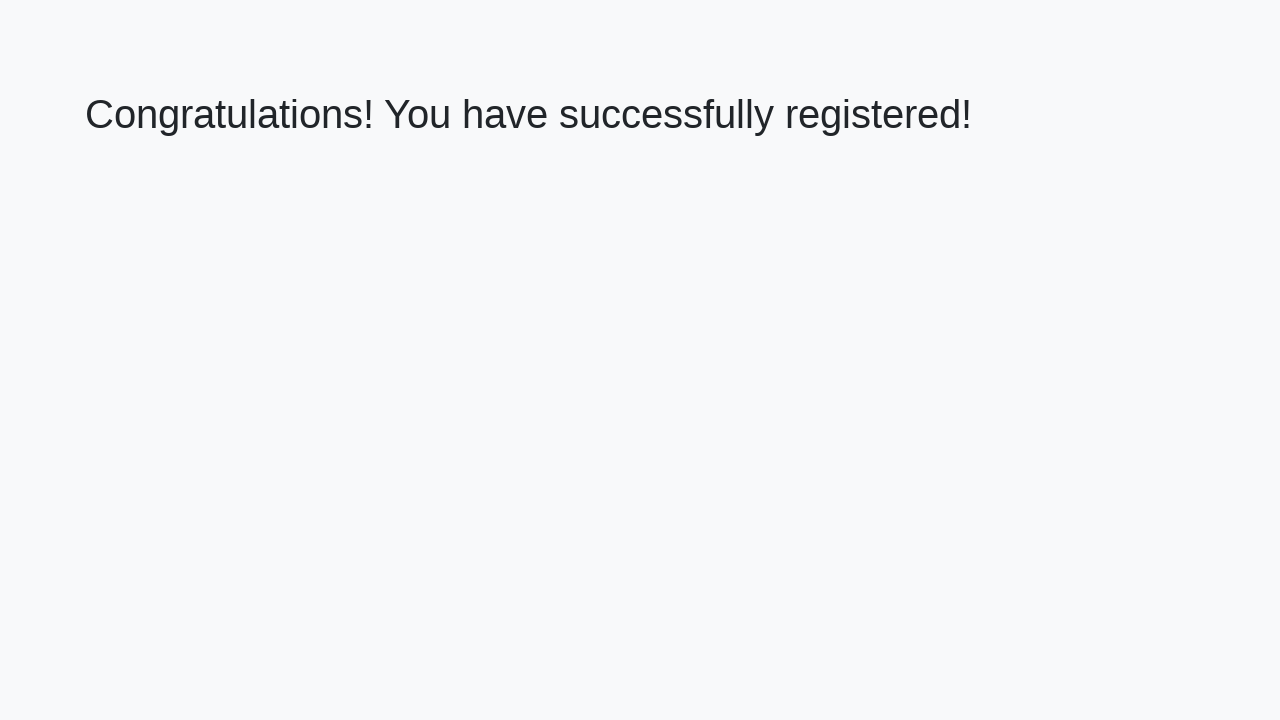